Tests that the todo counter displays the correct number of items

Starting URL: https://demo.playwright.dev/todomvc

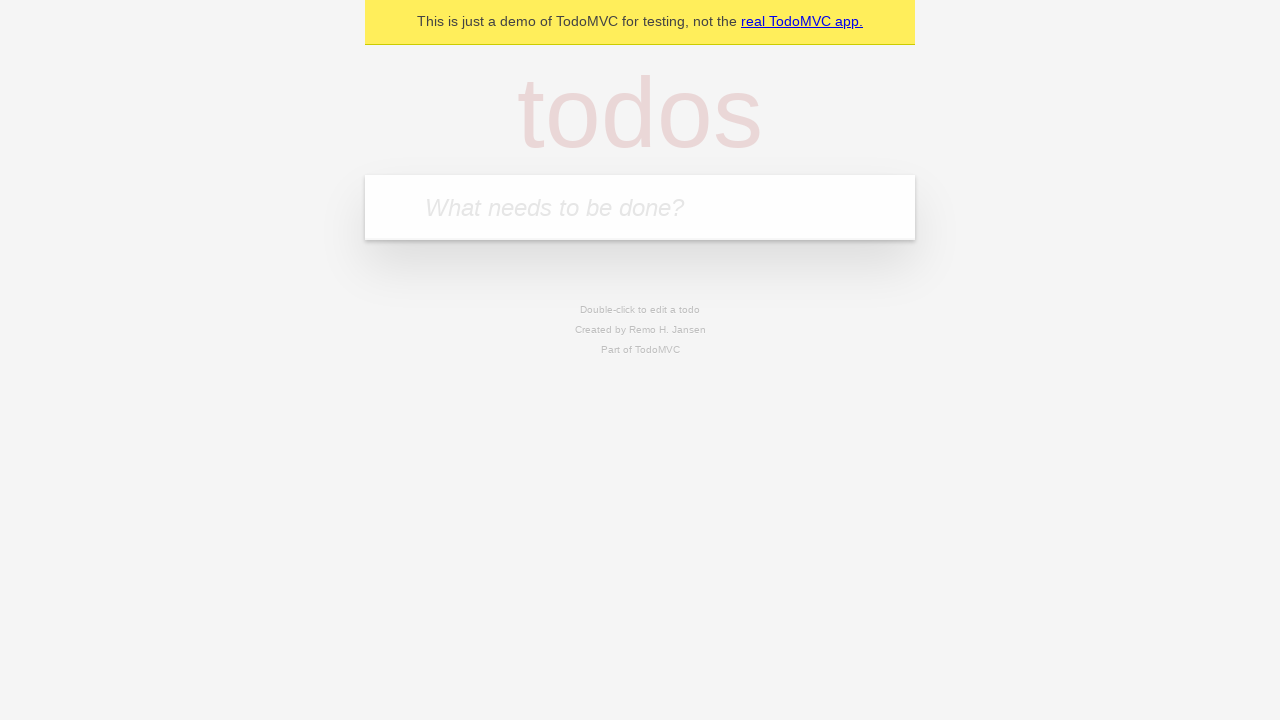

Filled todo input with 'buy some cheese' on internal:attr=[placeholder="What needs to be done?"i]
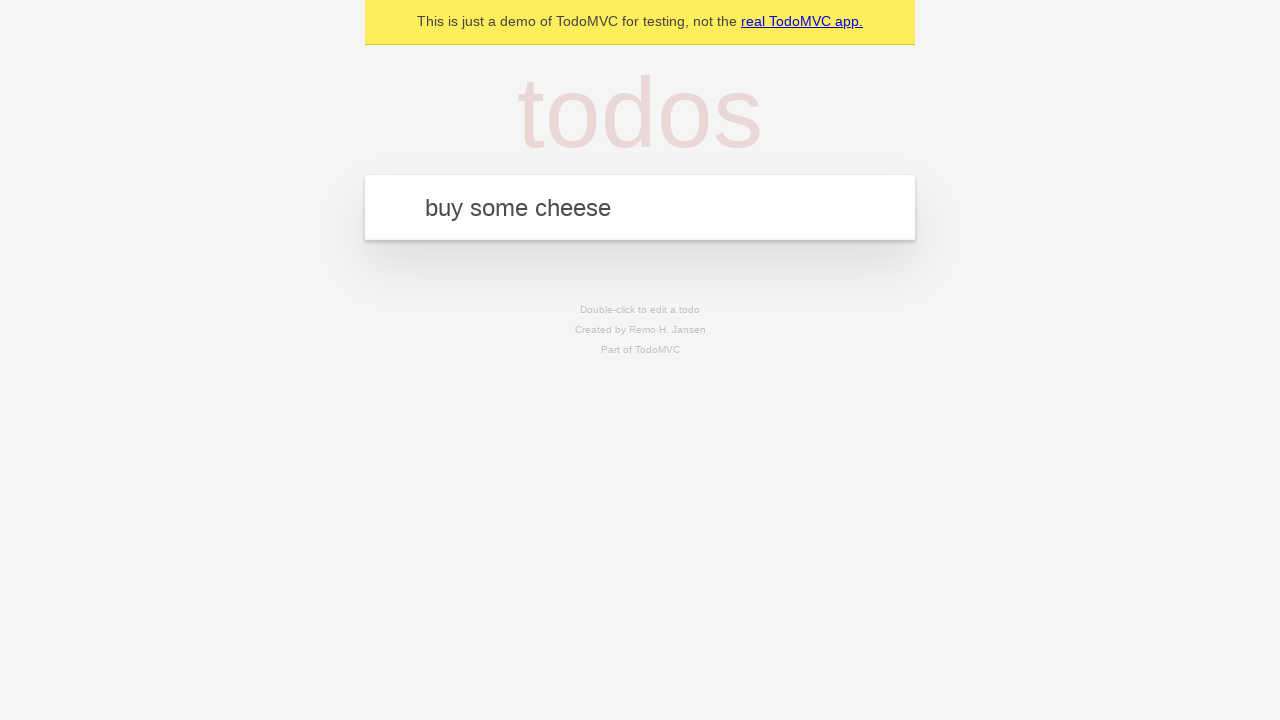

Pressed Enter to add first todo item on internal:attr=[placeholder="What needs to be done?"i]
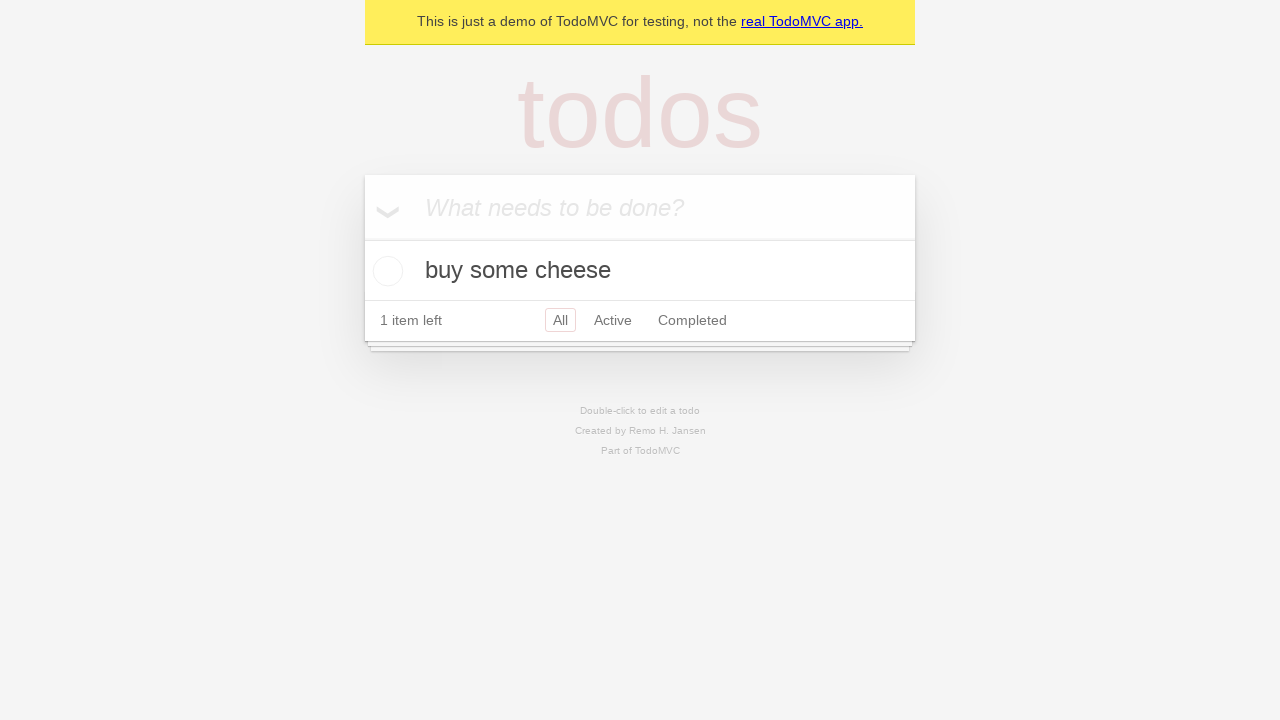

Todo counter element loaded after adding first item
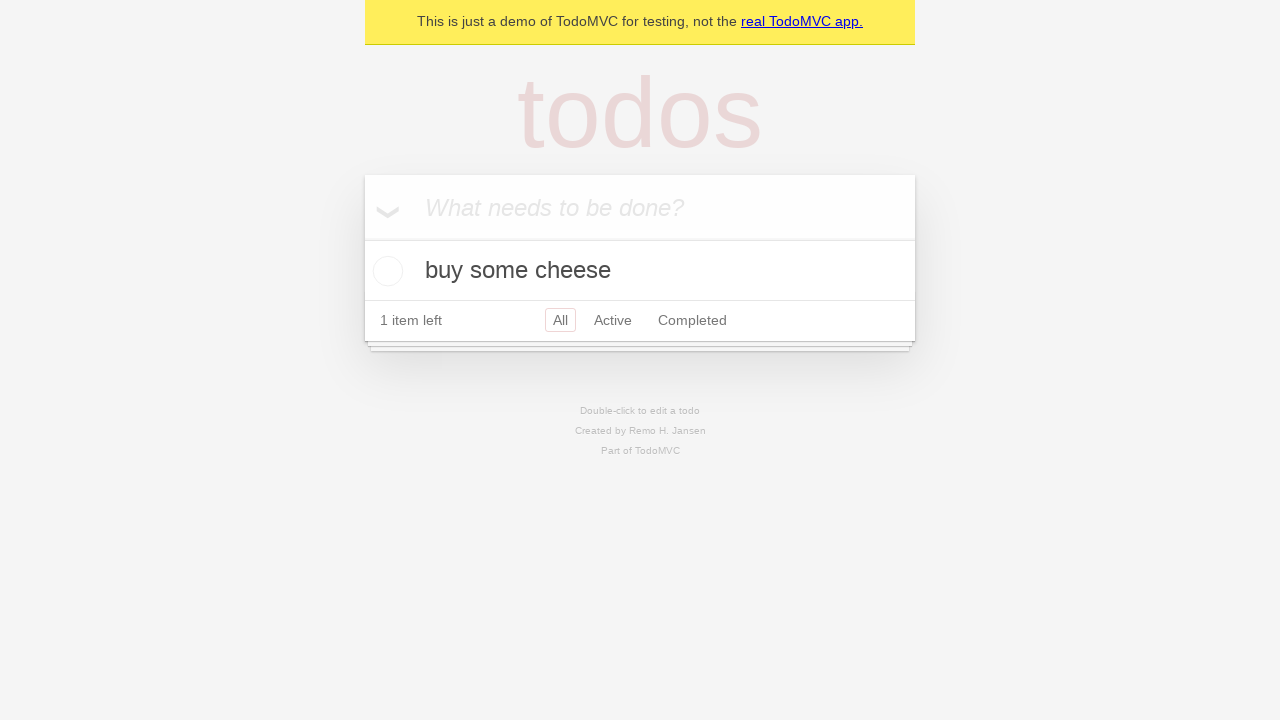

Filled todo input with 'feed the cat' on internal:attr=[placeholder="What needs to be done?"i]
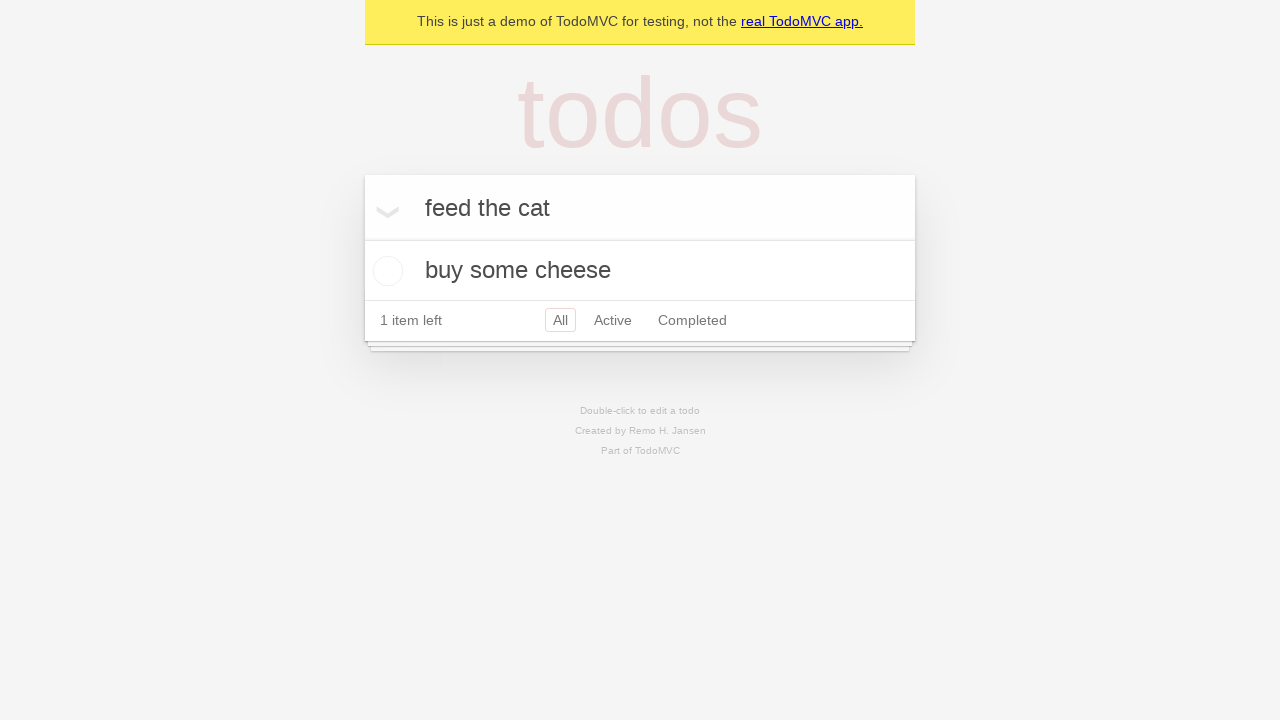

Pressed Enter to add second todo item on internal:attr=[placeholder="What needs to be done?"i]
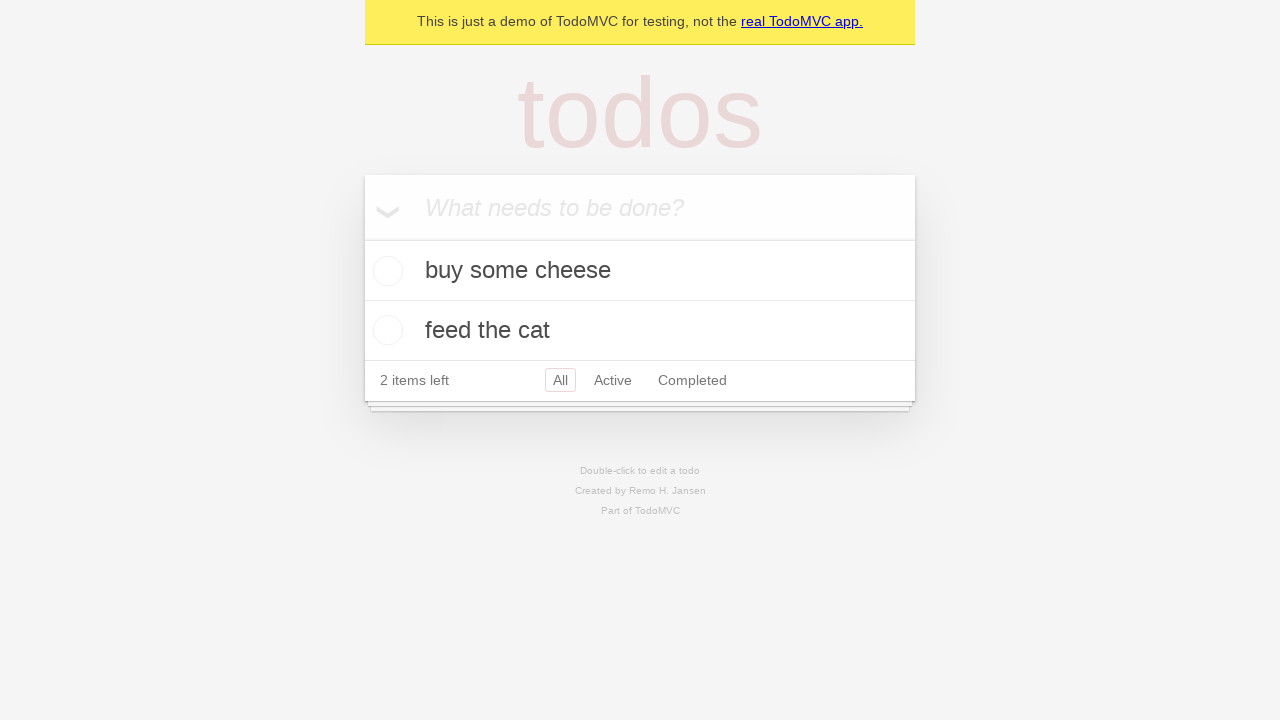

Todo counter updated to display '2 items left'
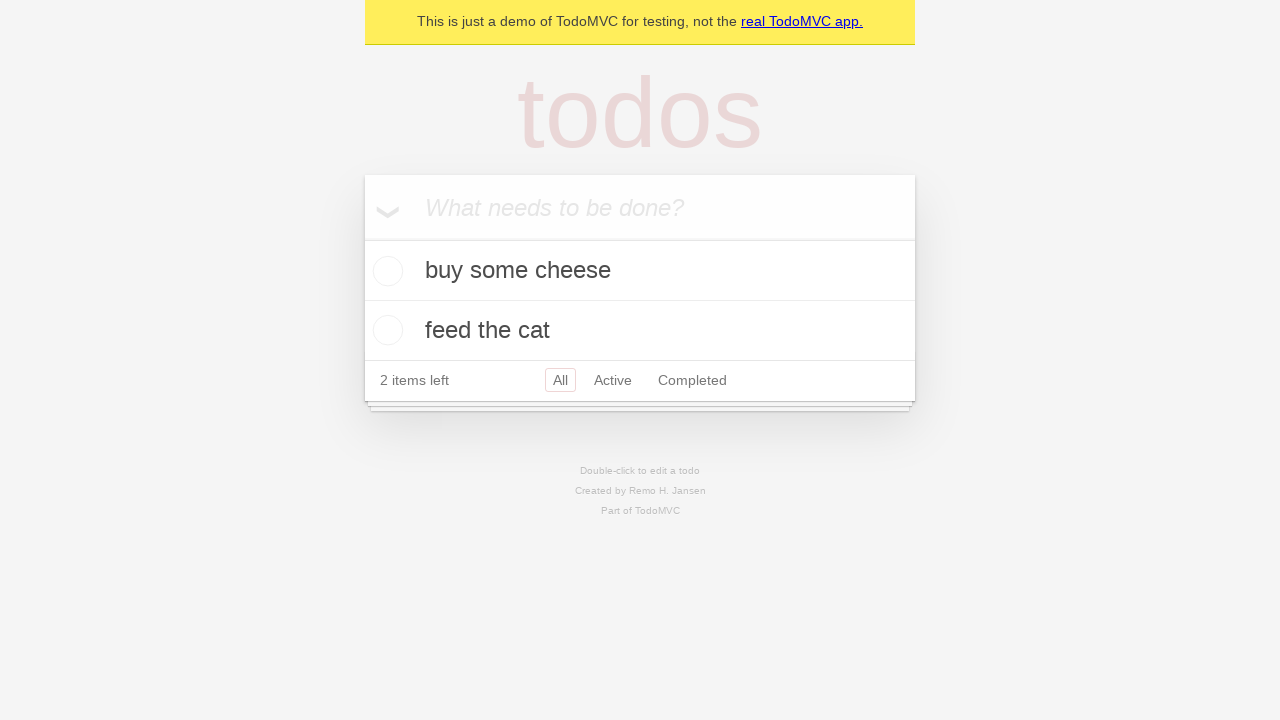

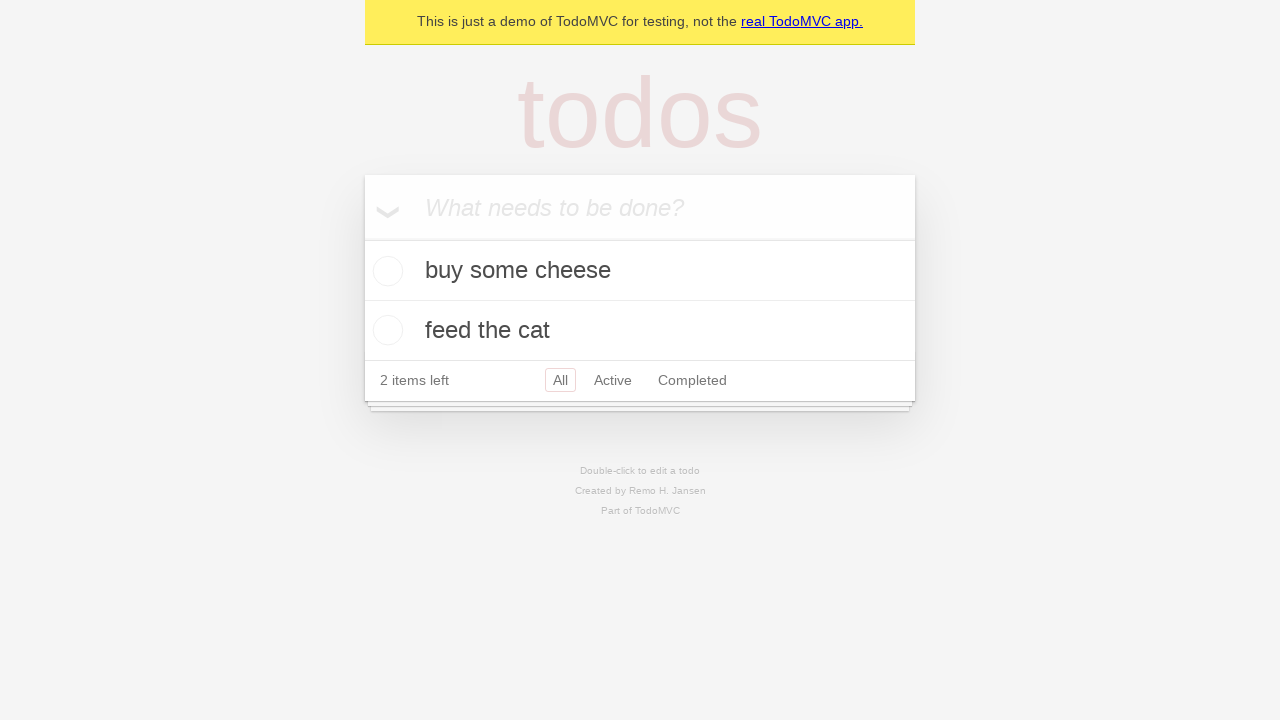